Tests switching between frames and handling JavaScript alert dialogs on W3Schools TryIt editor. Clicks a button inside an iframe, accepts the alert, then switches back to parent frame and clicks the Run button.

Starting URL: https://www.w3schools.com/js/tryit.asp?filename=tryjs_confirm

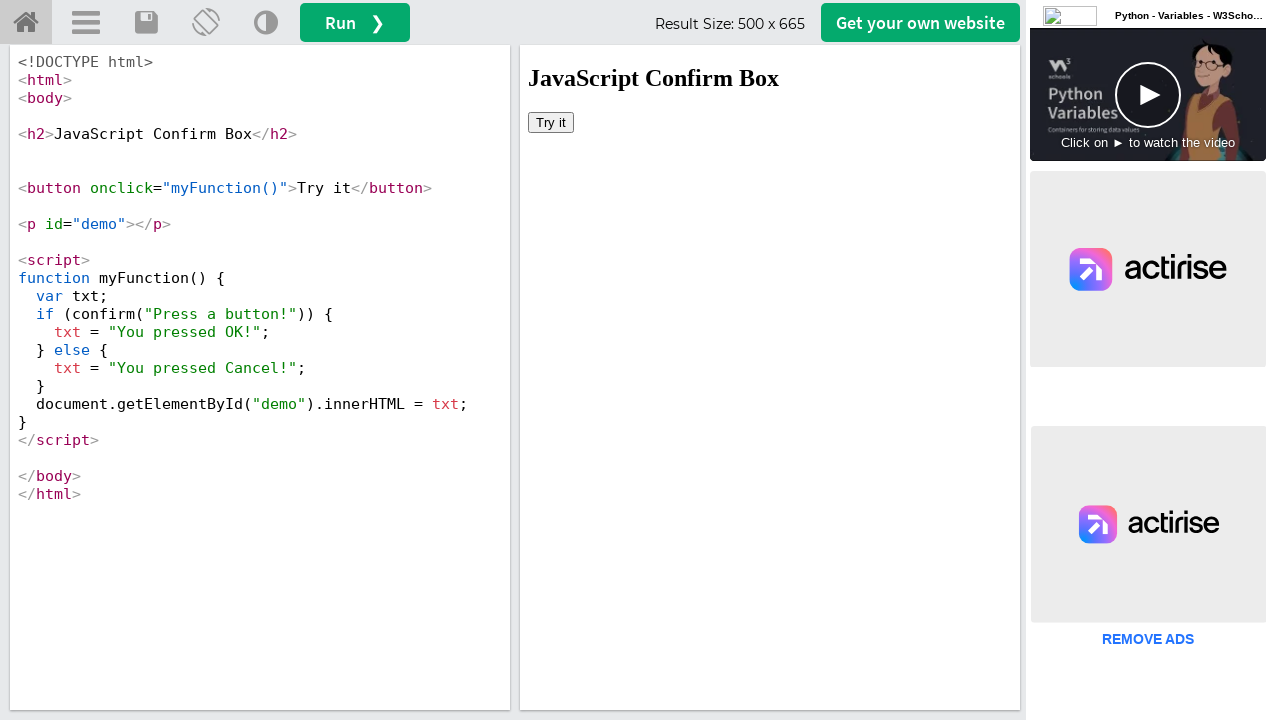

Waited for iframe #iframeResult to load
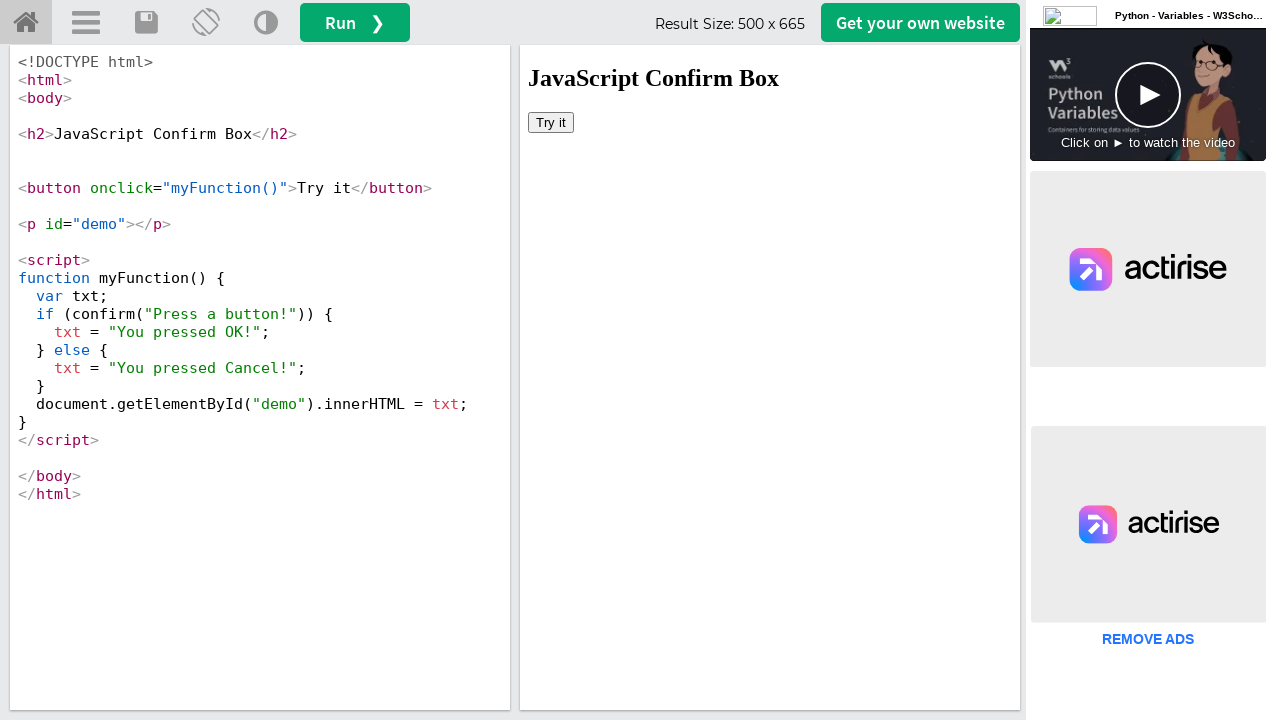

Located iframe #iframeResult for frame switching
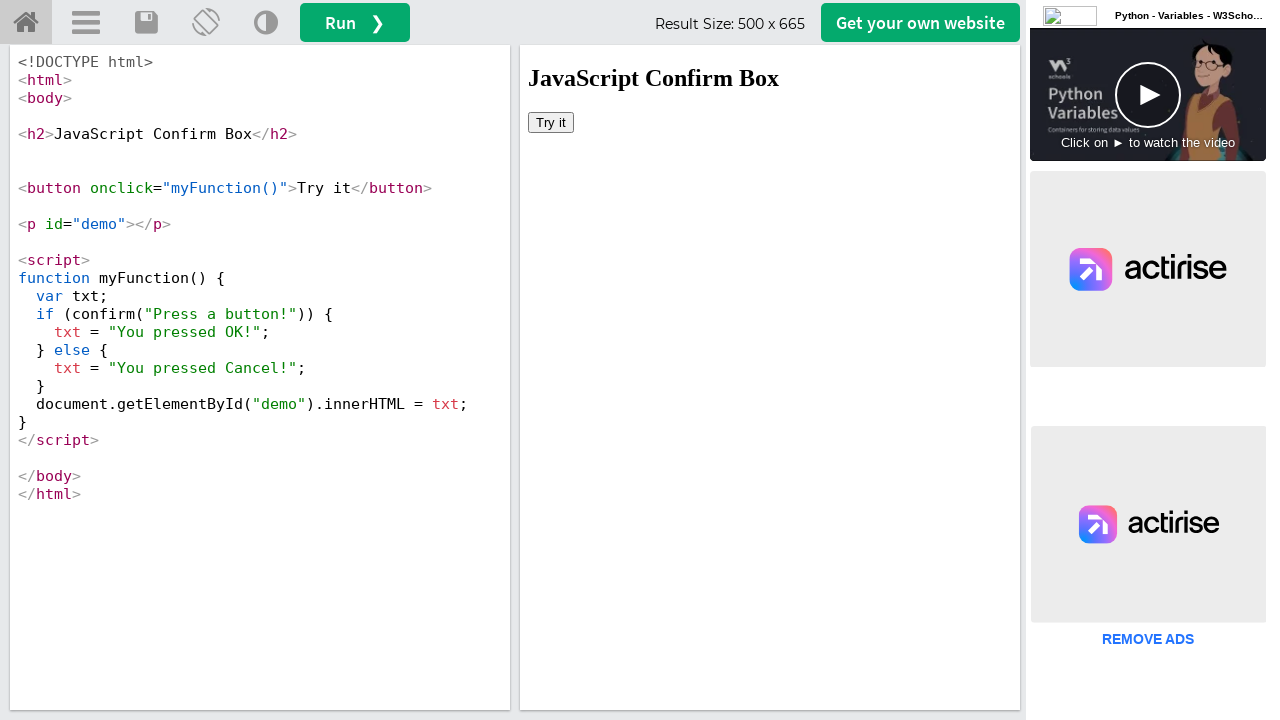

Clicked 'Try it' button inside iframe at (551, 122) on #iframeResult >> internal:control=enter-frame >> xpath=//button[text()='Try it']
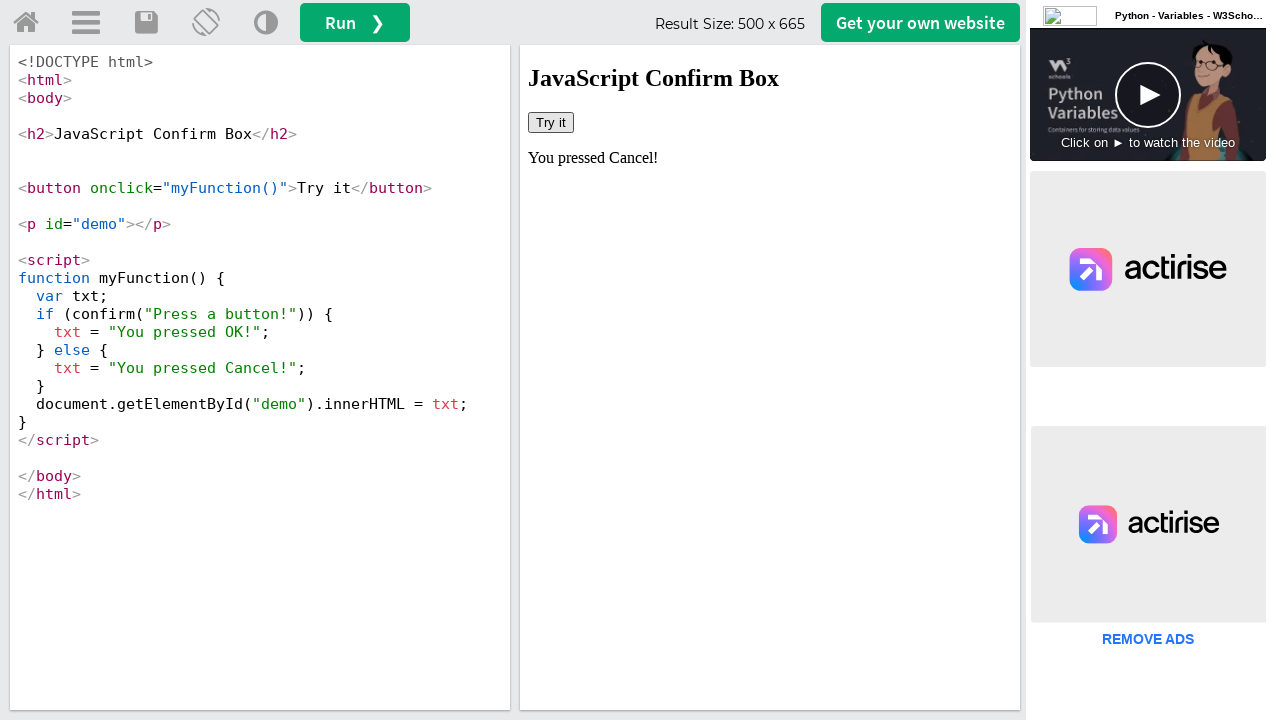

Set up dialog handler to accept alerts
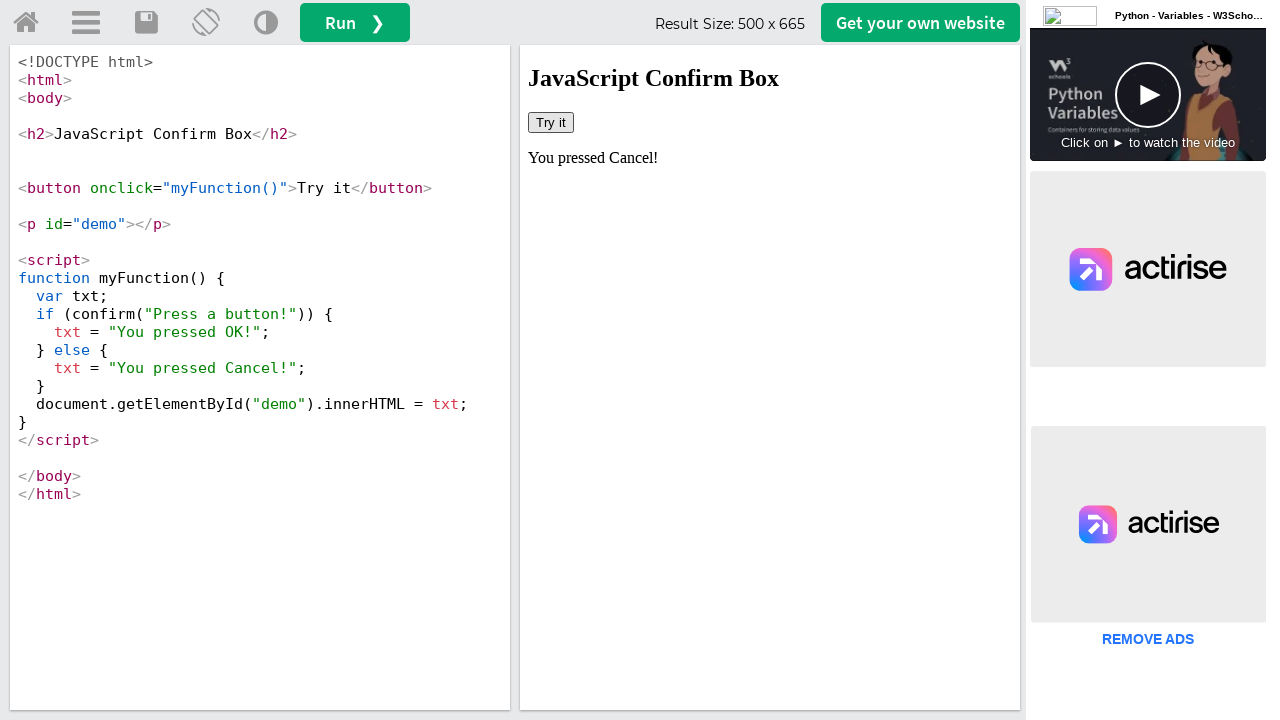

Waited 1000ms for dialog to be processed
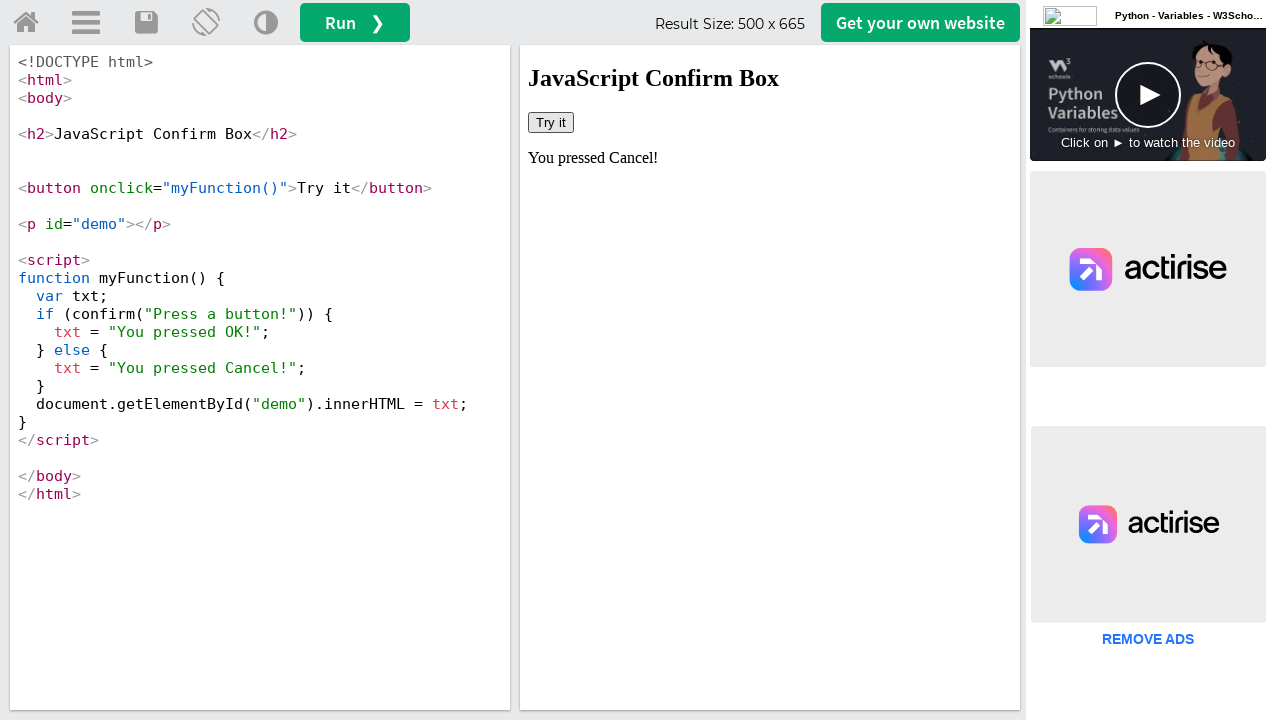

Clicked Run button in parent frame at (355, 22) on #runbtn
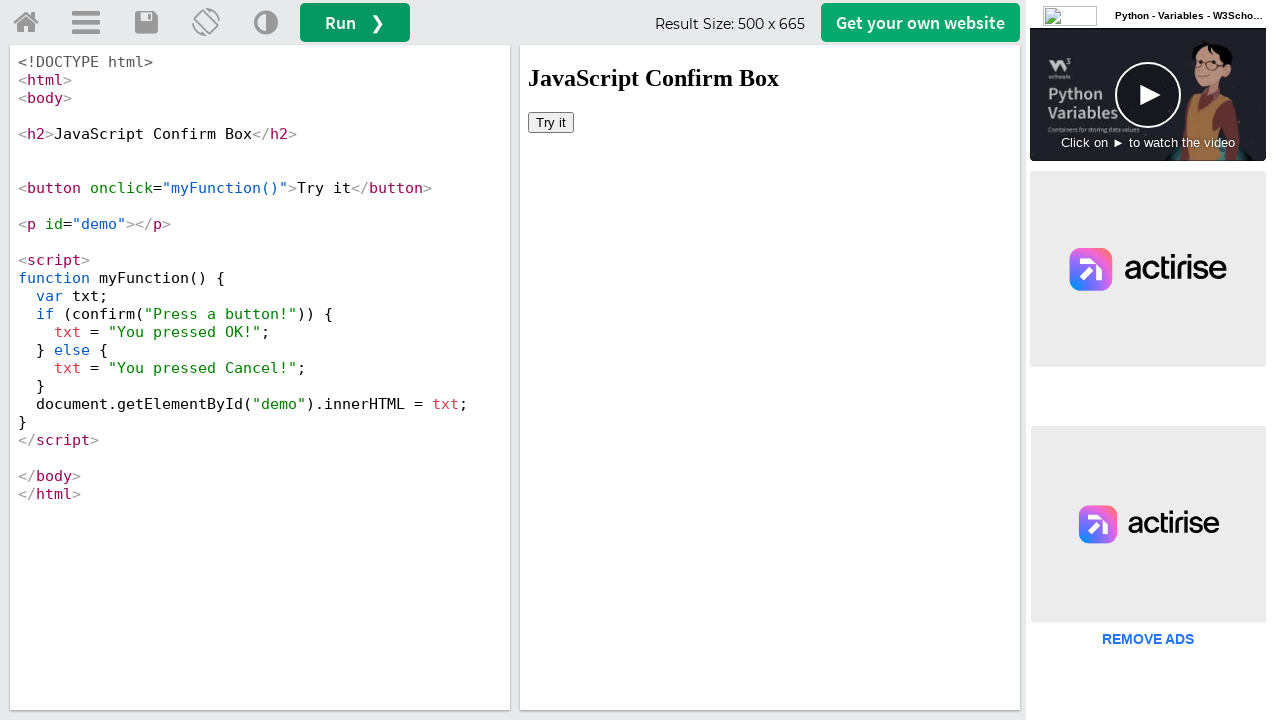

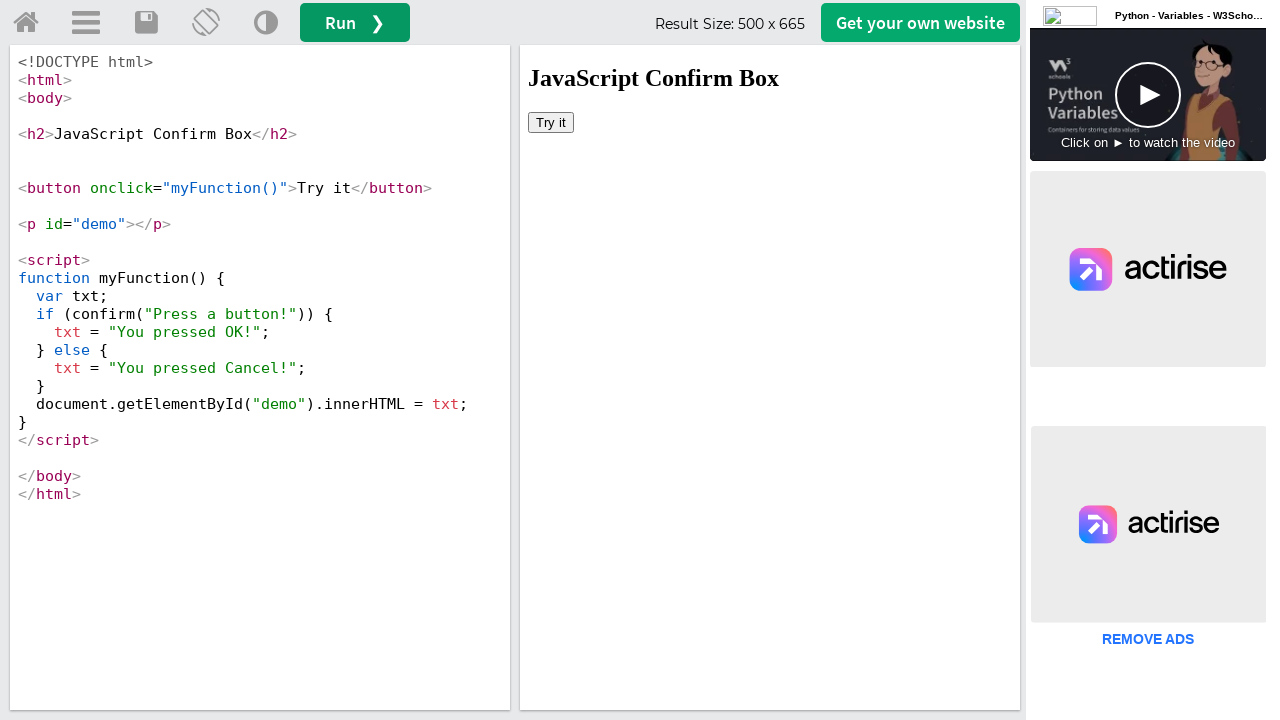